Creates a simple paste on Pastebin by filling in text content, setting expiration to 10 minutes, adding a title, and submitting the form.

Starting URL: https://pastebin.com

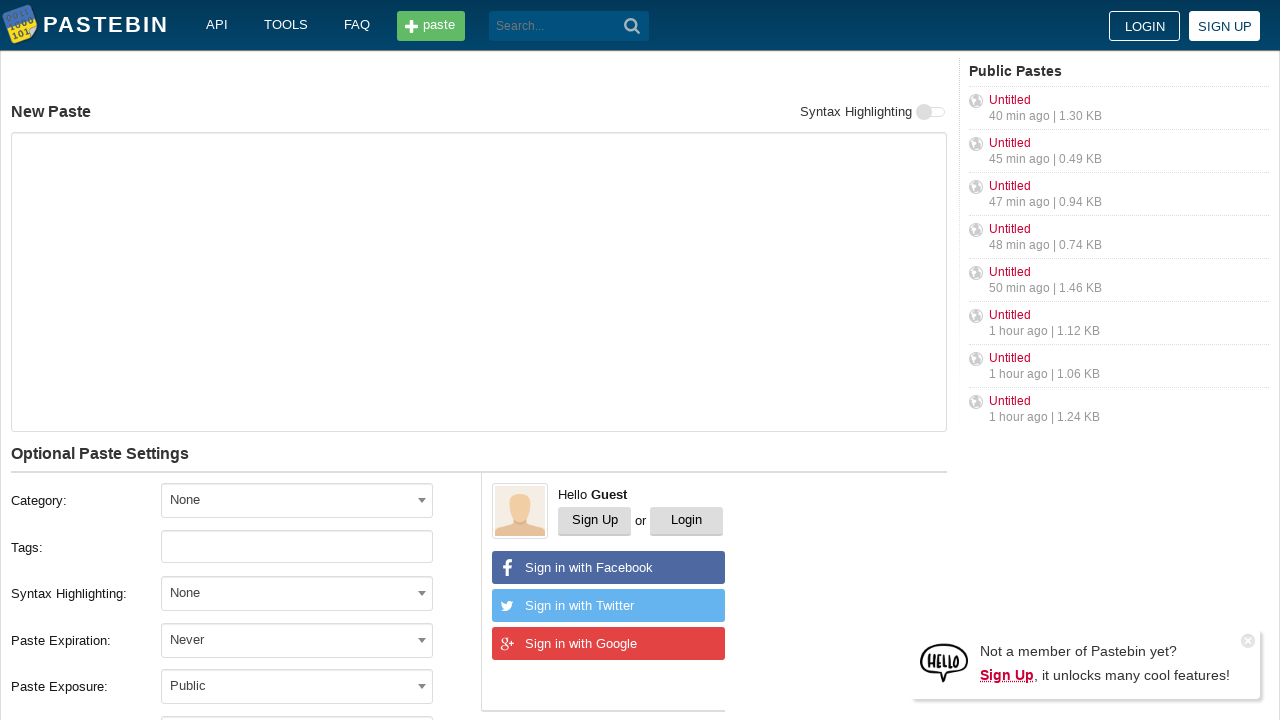

Filled paste content with 'Hello from WebDriver' on #postform-text
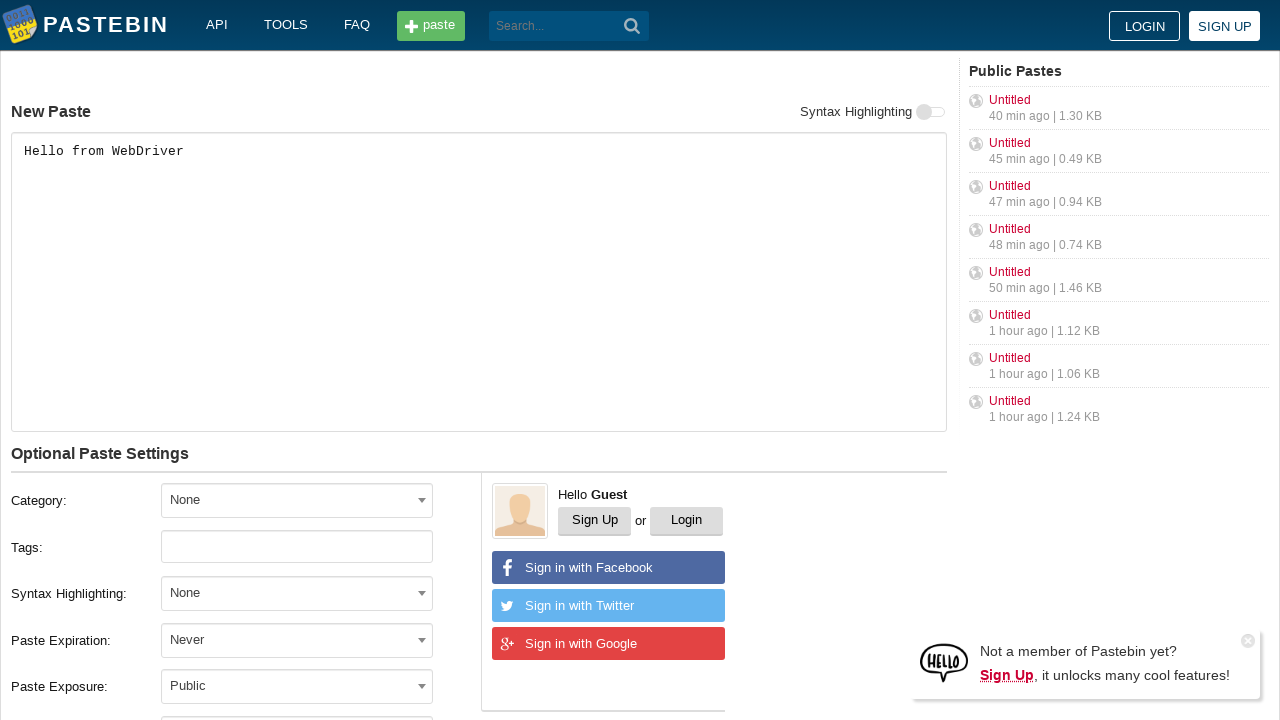

Clicked expiration dropdown to open options at (297, 640) on #select2-postform-expiration-container
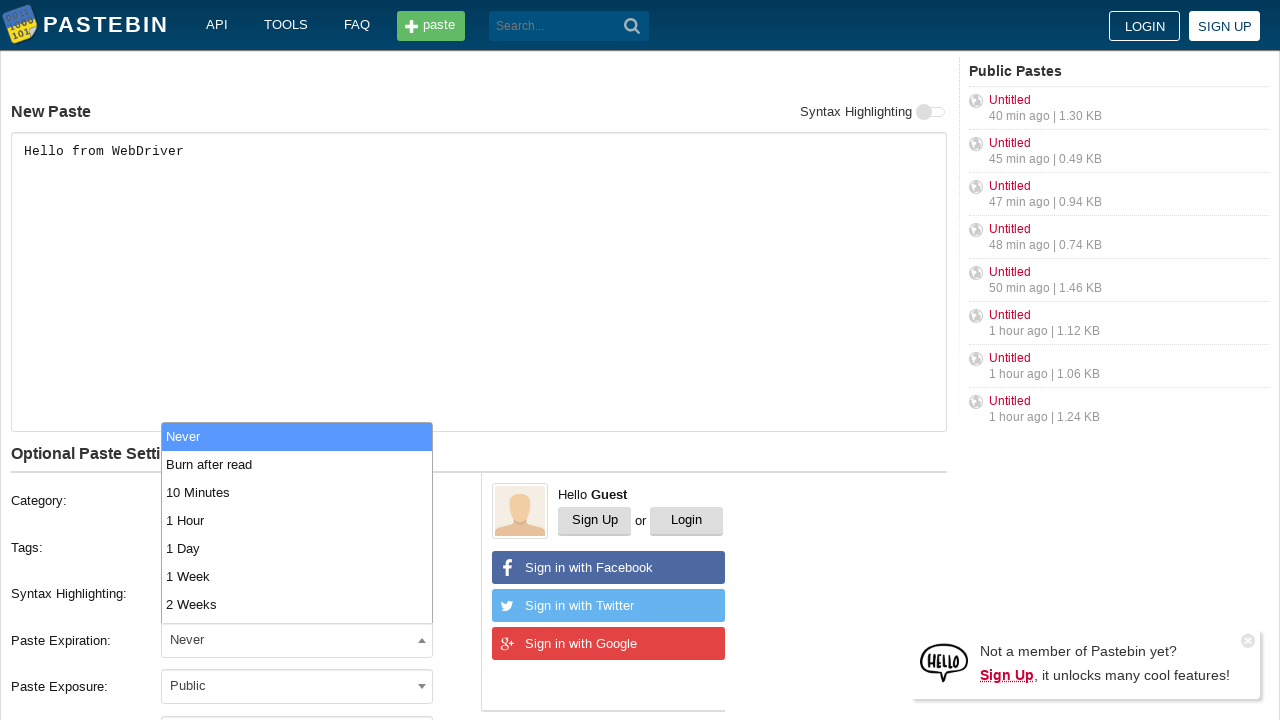

Selected '10 Minutes' expiration option at (297, 492) on xpath=//li[text()='10 Minutes']
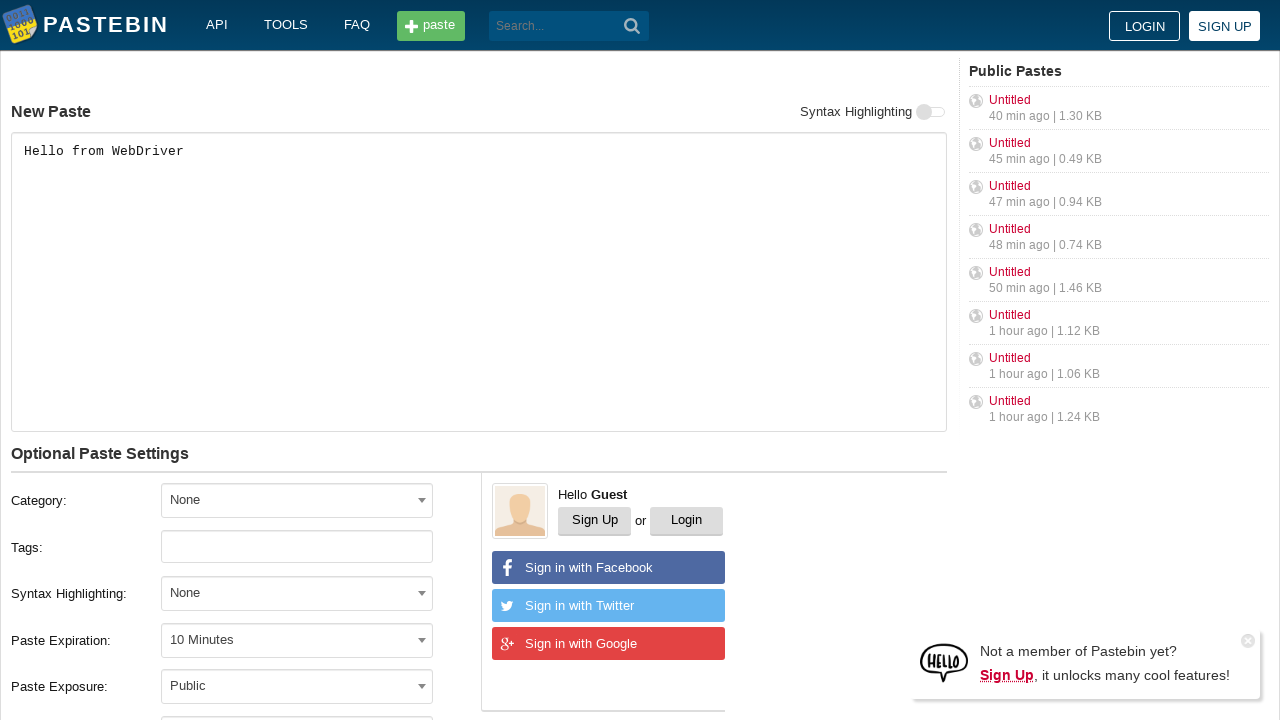

Filled paste title with 'helloweb' on #postform-name
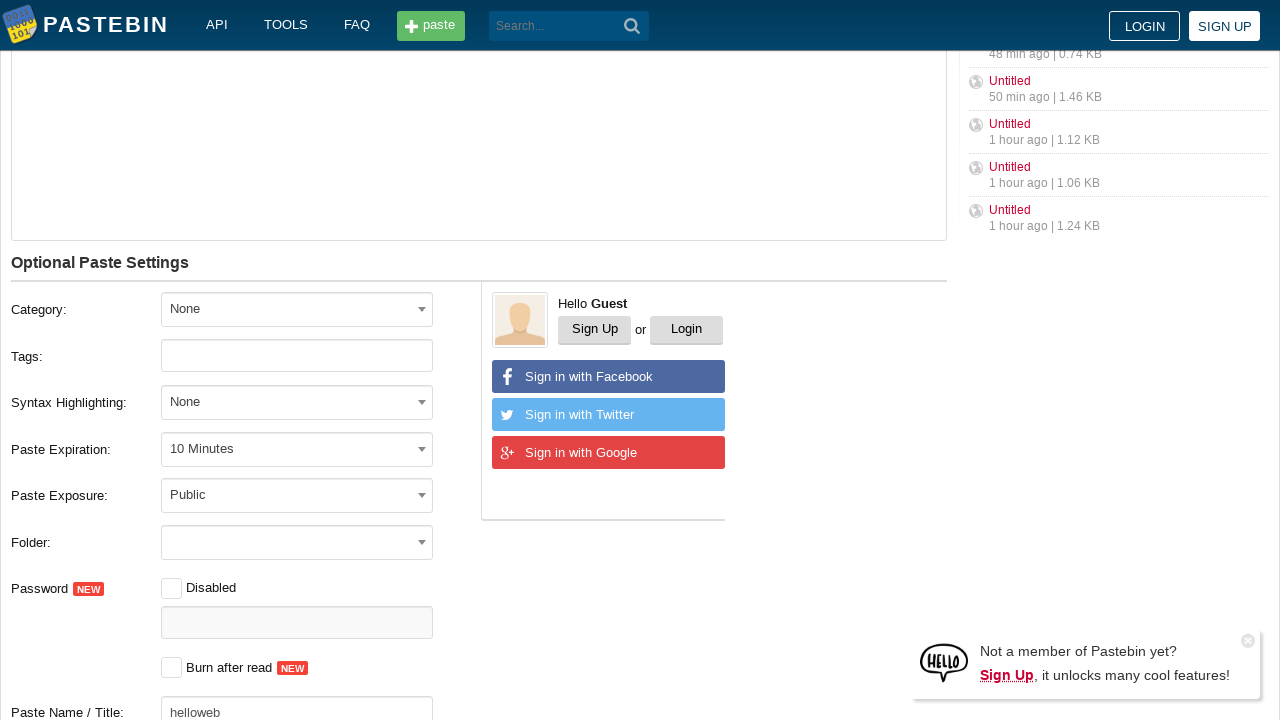

Clicked submit button to create the paste at (240, 400) on button.btn.-big
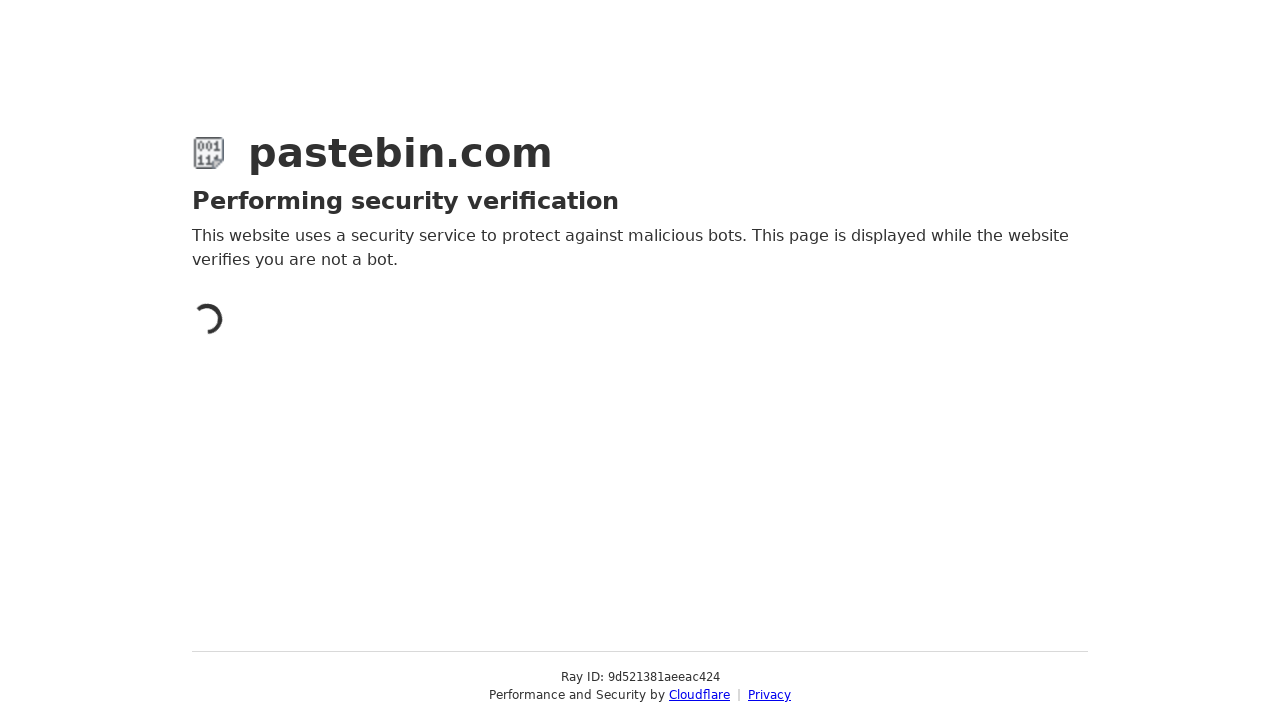

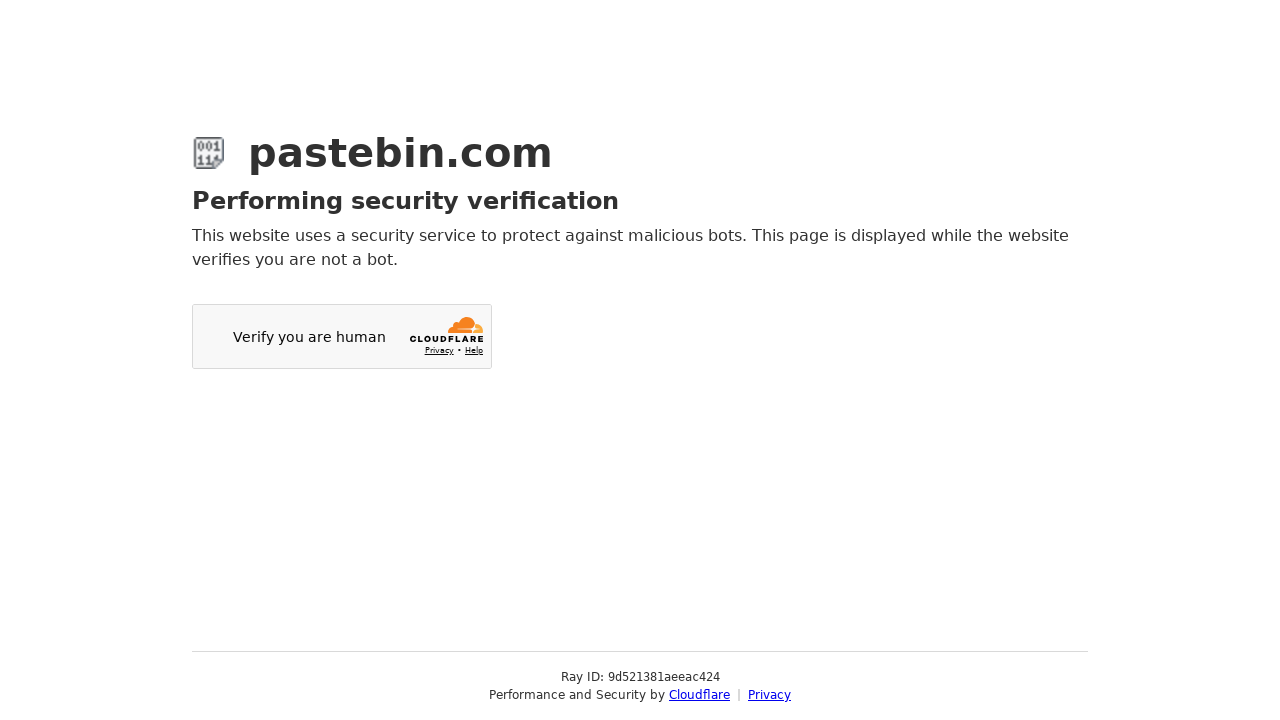